Tests navigation to M languages page and verifies the Mathematica language entry displays correct information.

Starting URL: http://www.99-bottles-of-beer.net/

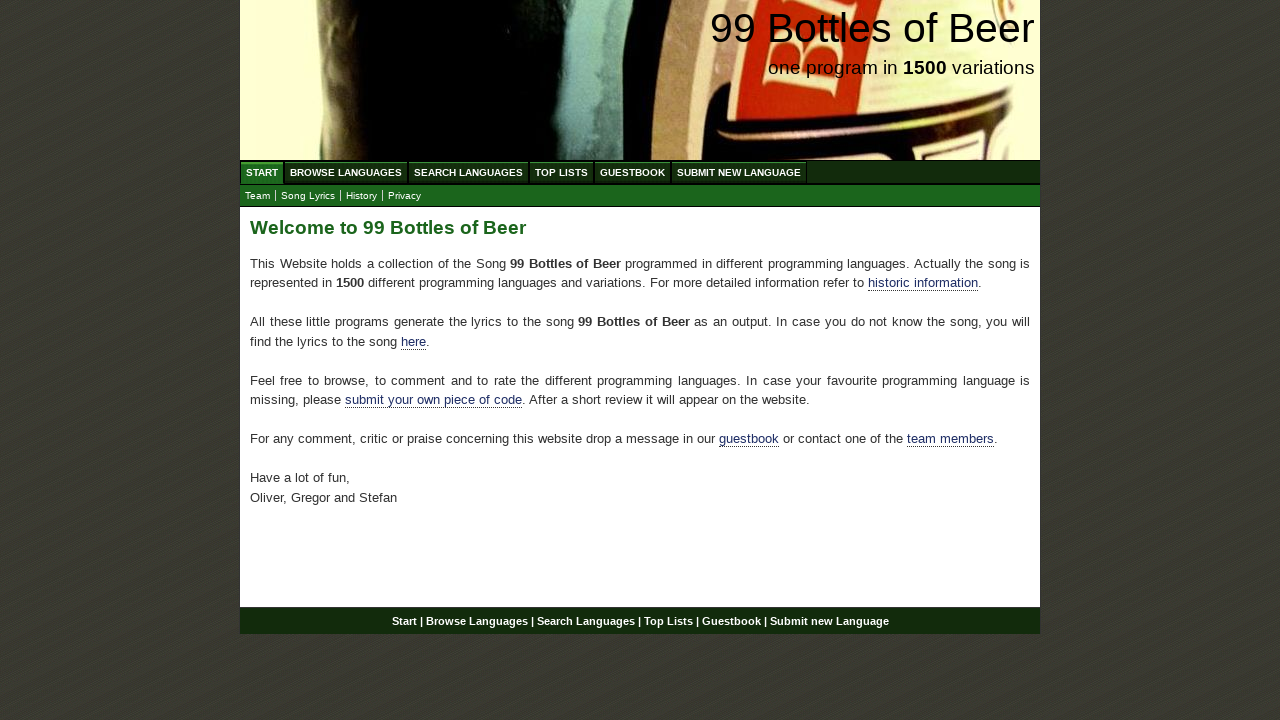

Clicked on Browse Languages menu item at (346, 172) on xpath=//ul[@id='menu']/li/a[@href='/abc.html']
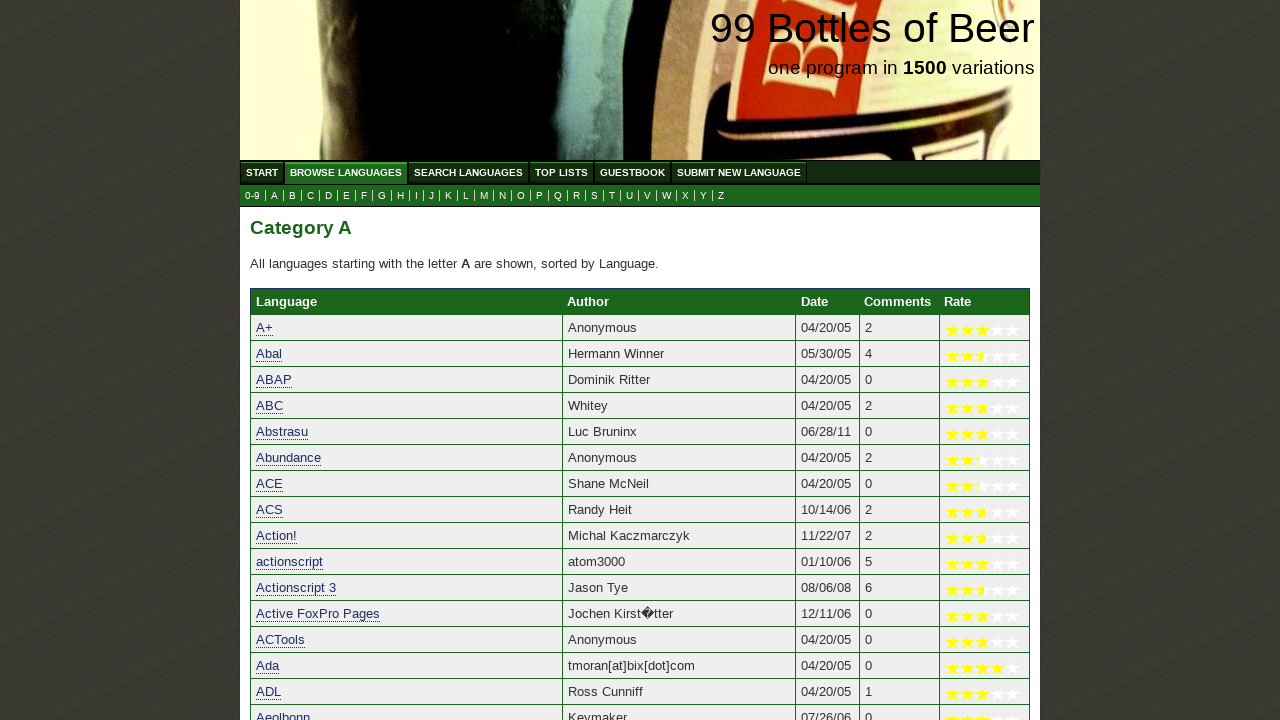

Clicked on M submenu to navigate to M languages page at (484, 196) on xpath=//ul[@id='submenu']/li/a[@href='m.html']
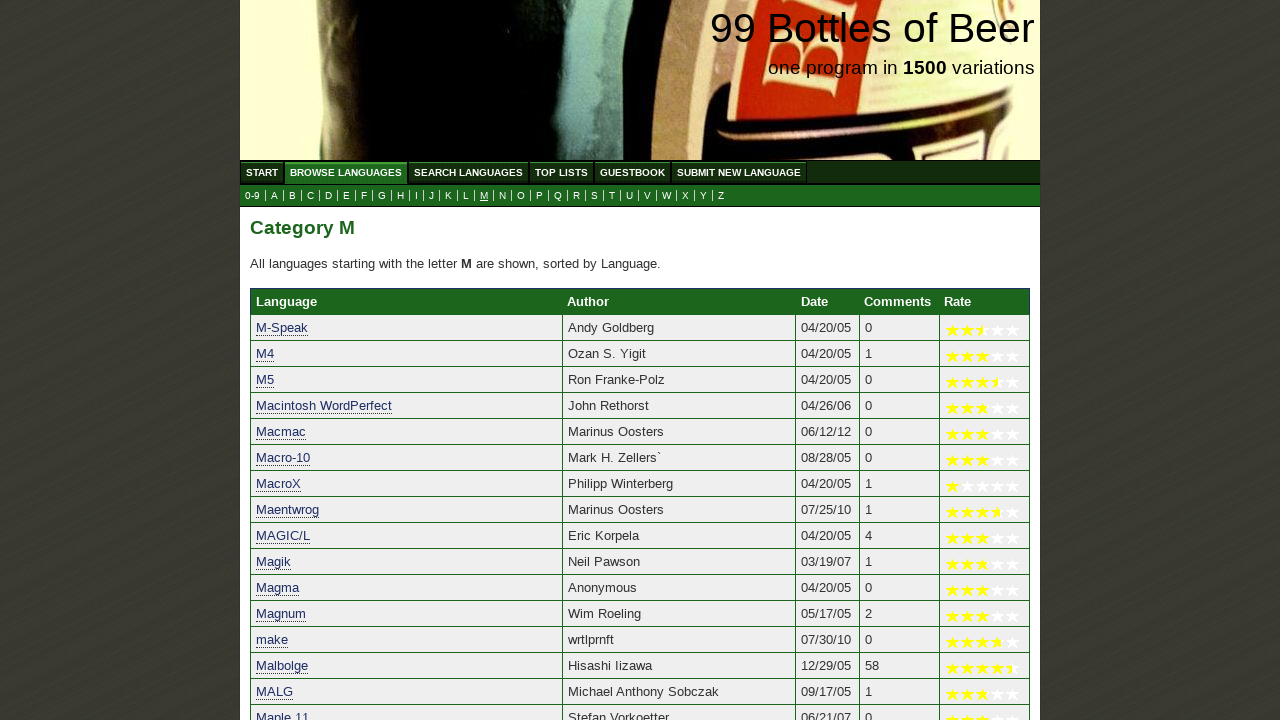

Verified Mathematica language entry is displayed on the M languages page
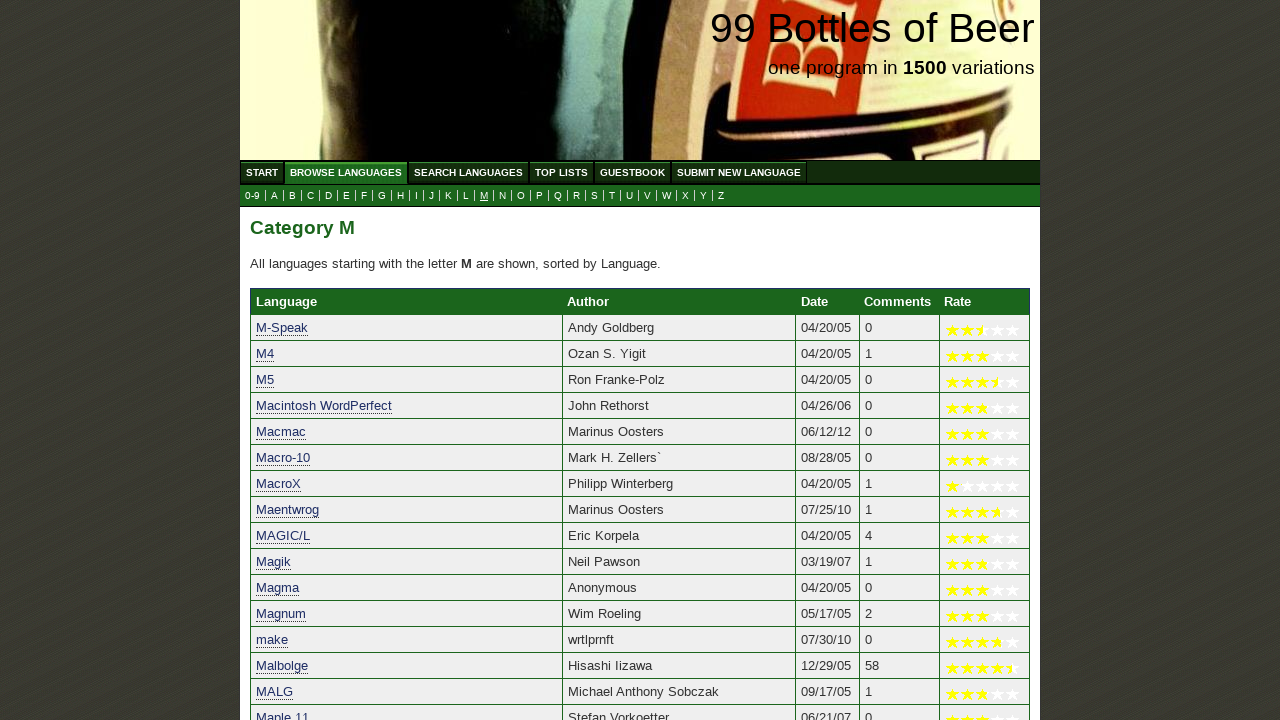

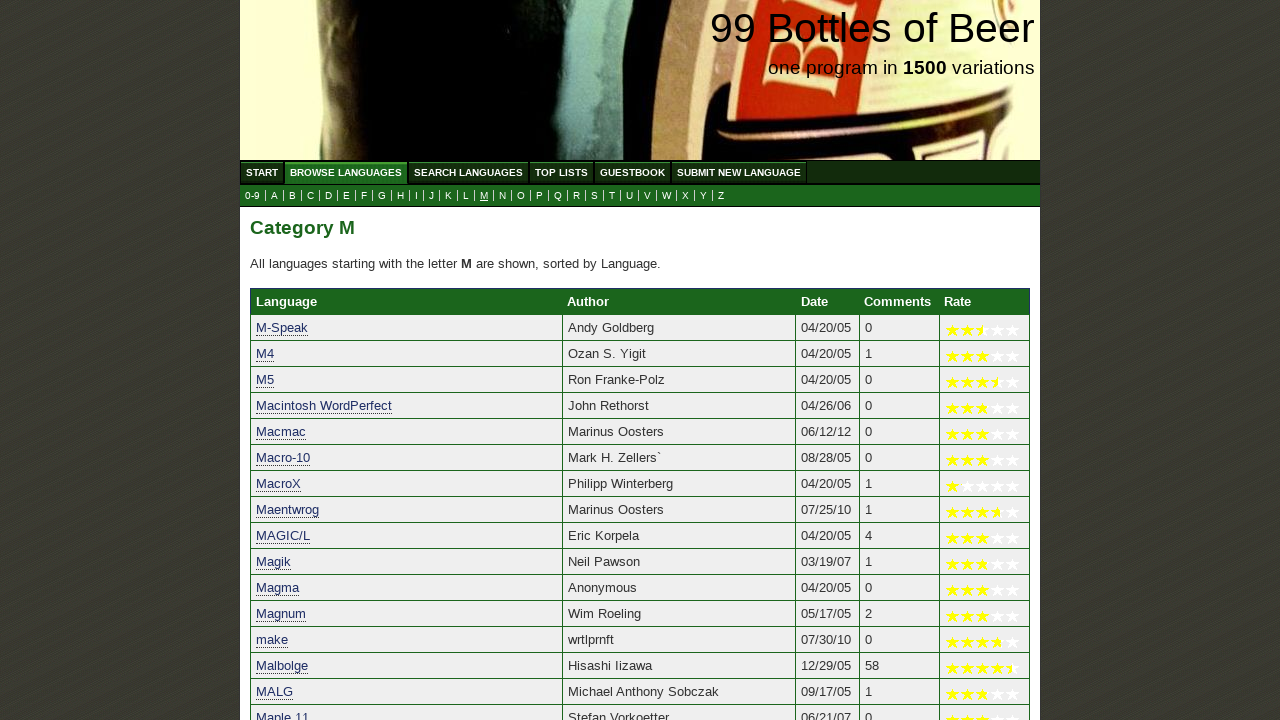